Navigates to the Demoblaze demo e-commerce site and locates the "About us" link element to verify it exists on the page.

Starting URL: https://www.demoblaze.com/index.html

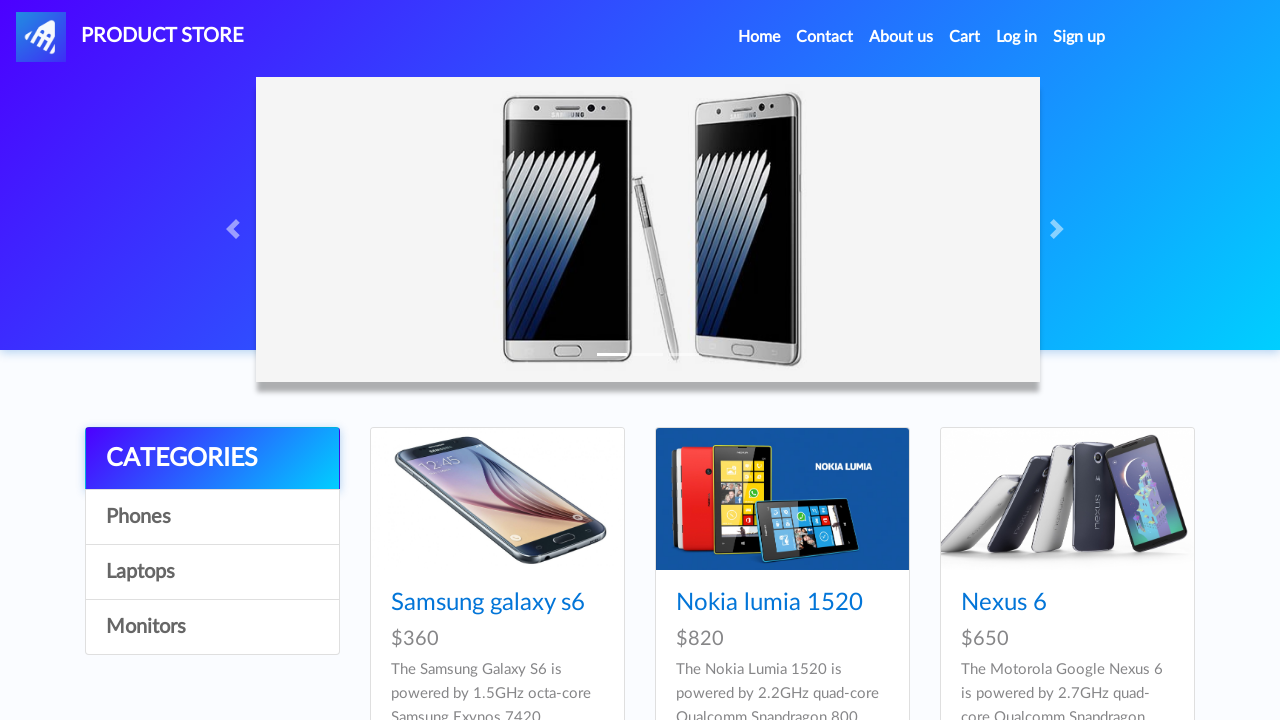

Navigated to Demoblaze e-commerce site
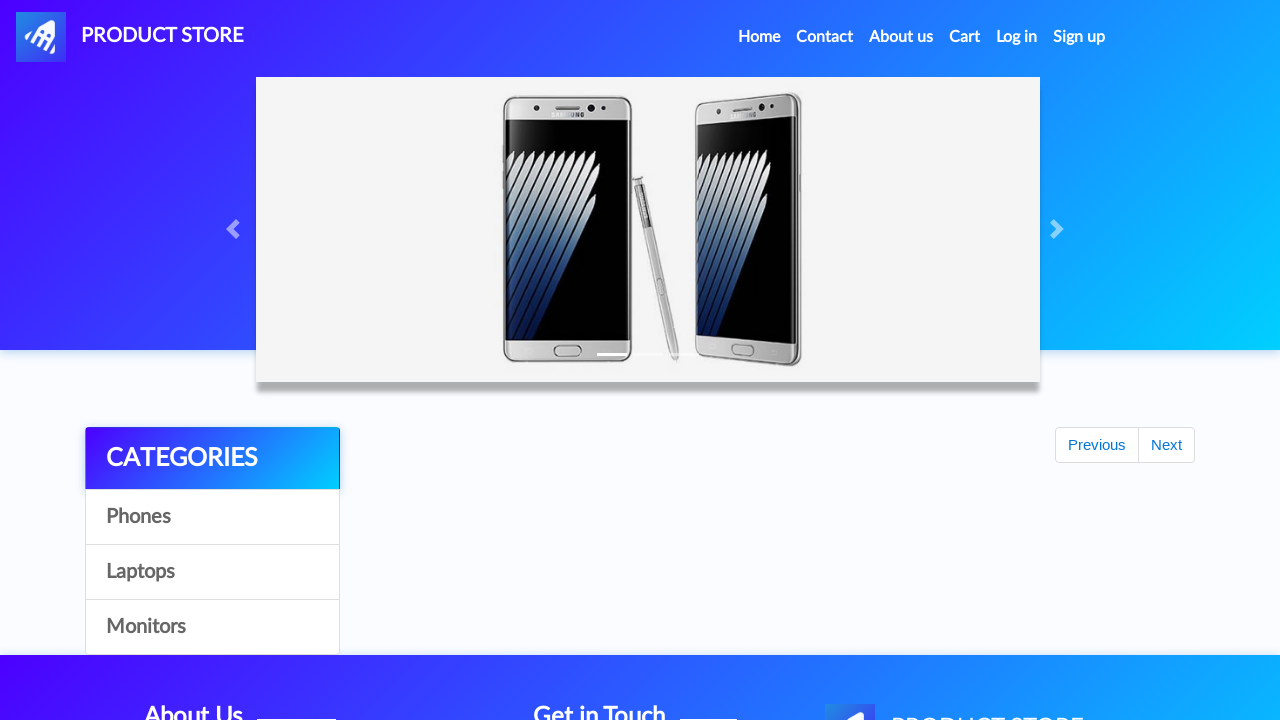

About us link element found on page
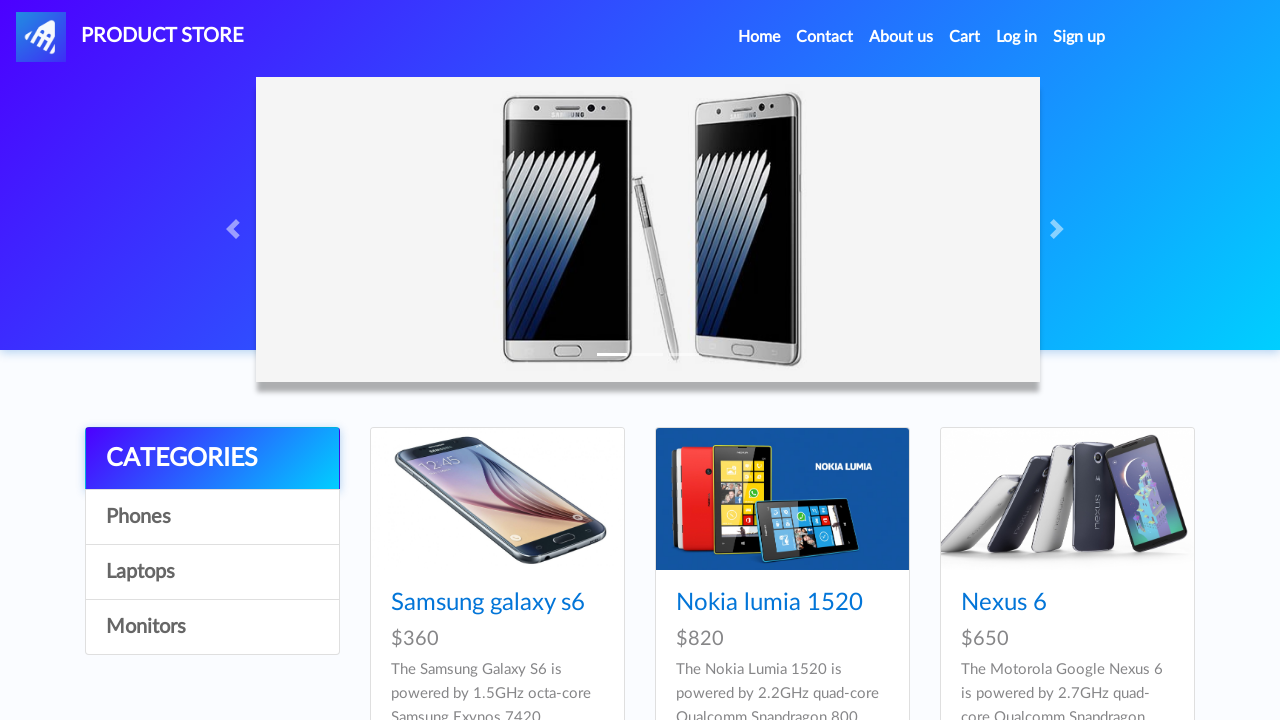

Located the About us link element
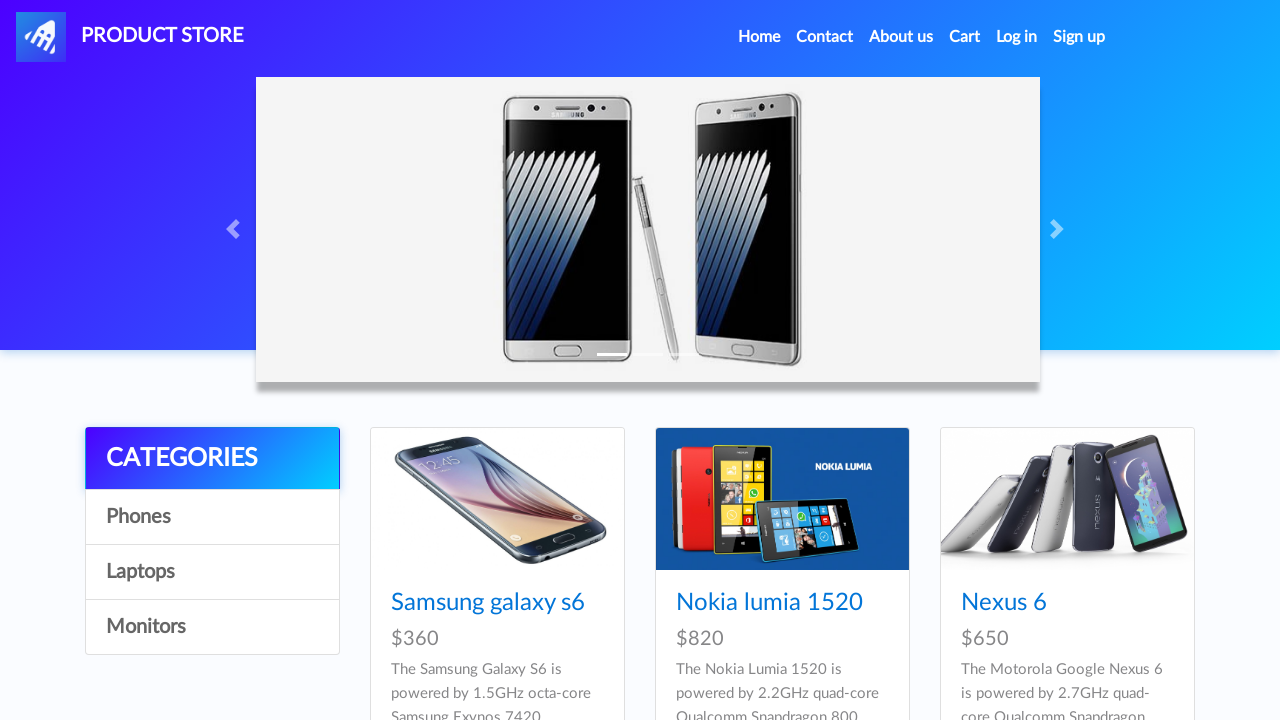

Verified About us link is visible on the page
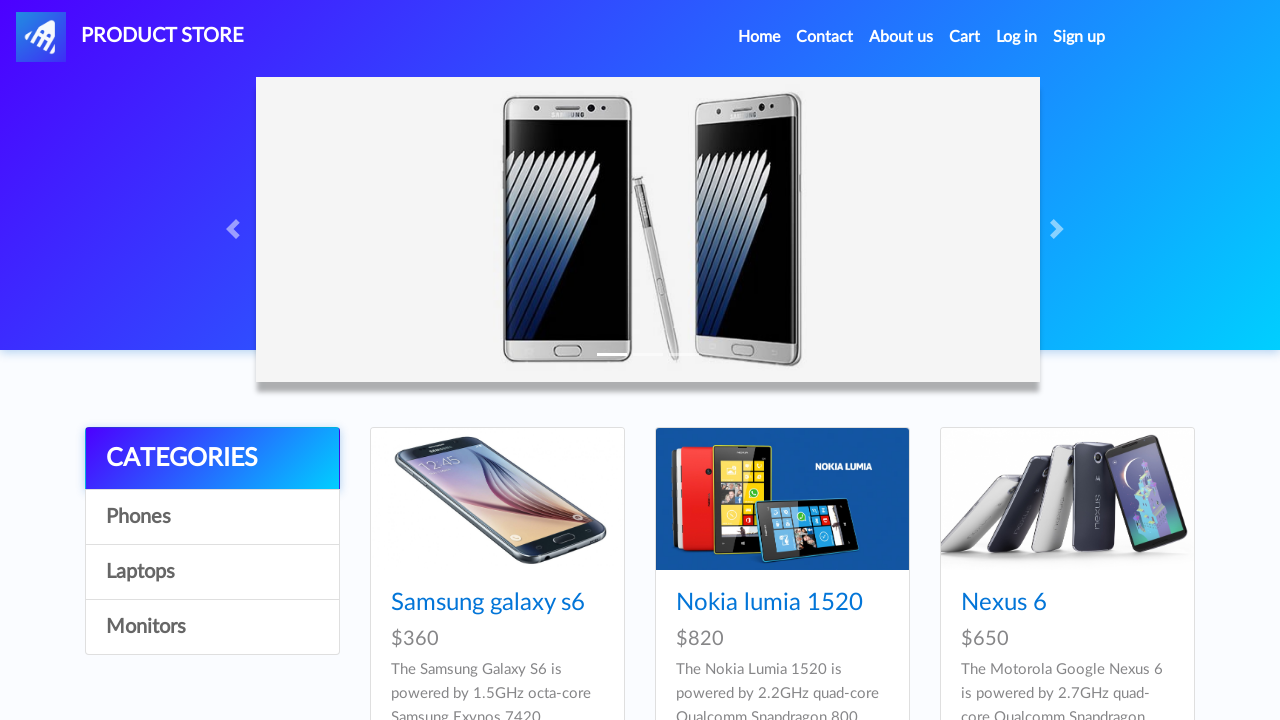

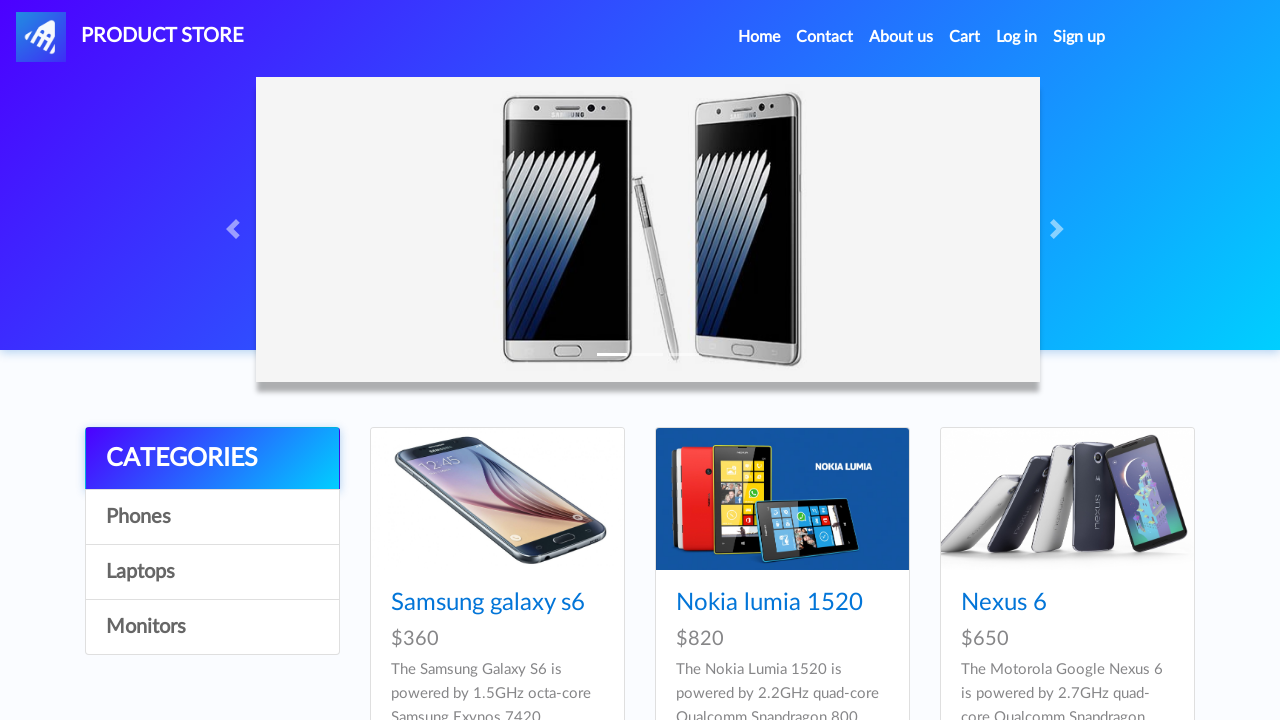